Tests the basic flight search functionality by clicking the Find Flights button on BlazeDemo.com and verifying that the results page with a table is displayed.

Starting URL: https://blazedemo.com/

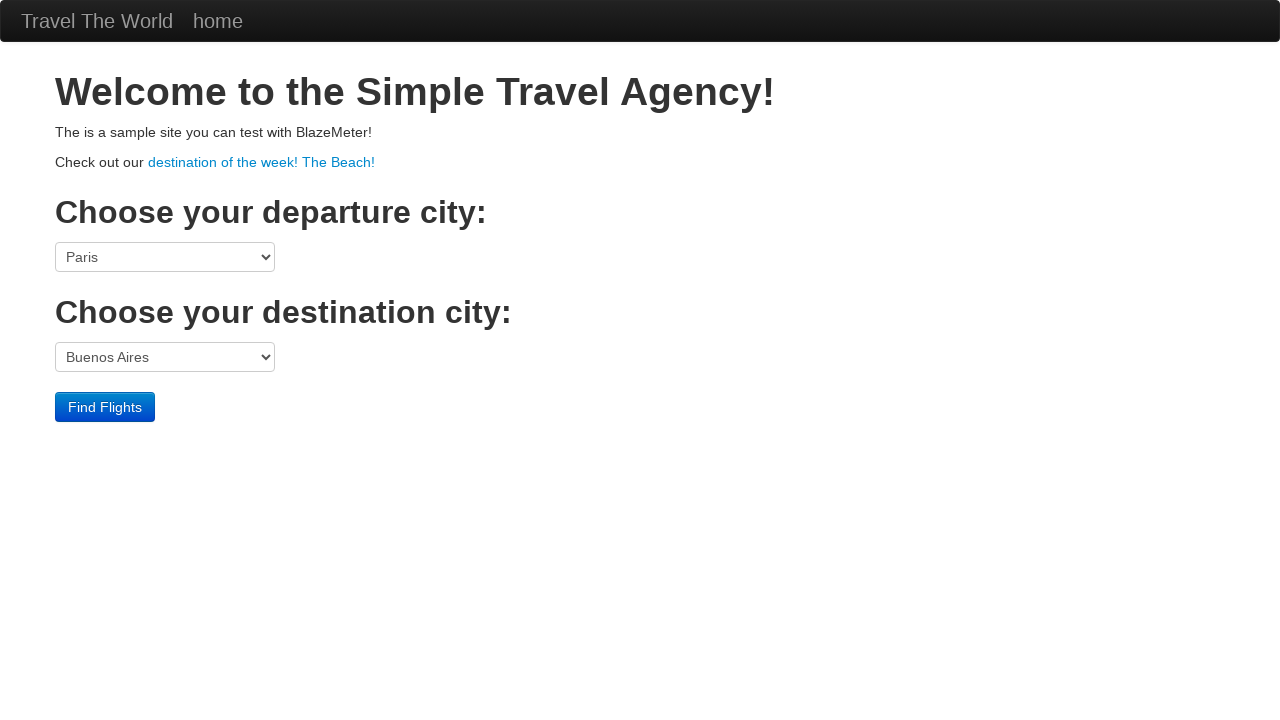

Clicked Find Flights submit button at (105, 407) on input[type='submit']
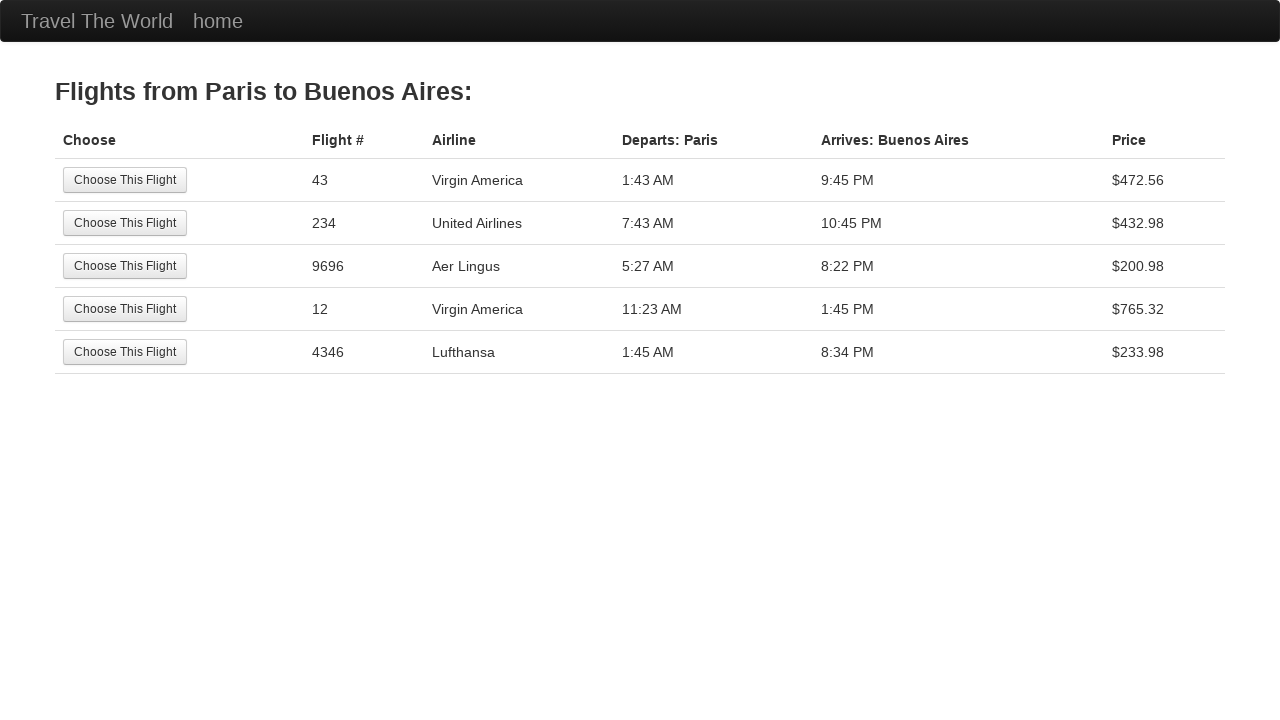

Results page with flight table loaded successfully
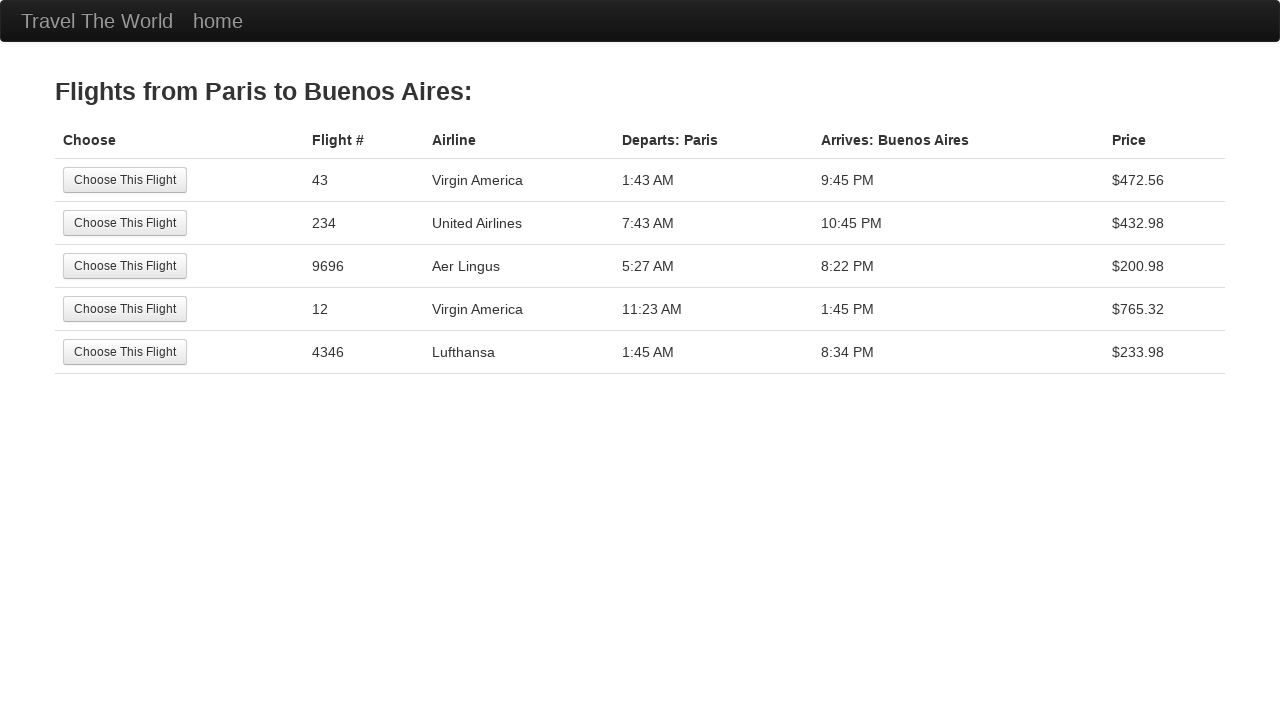

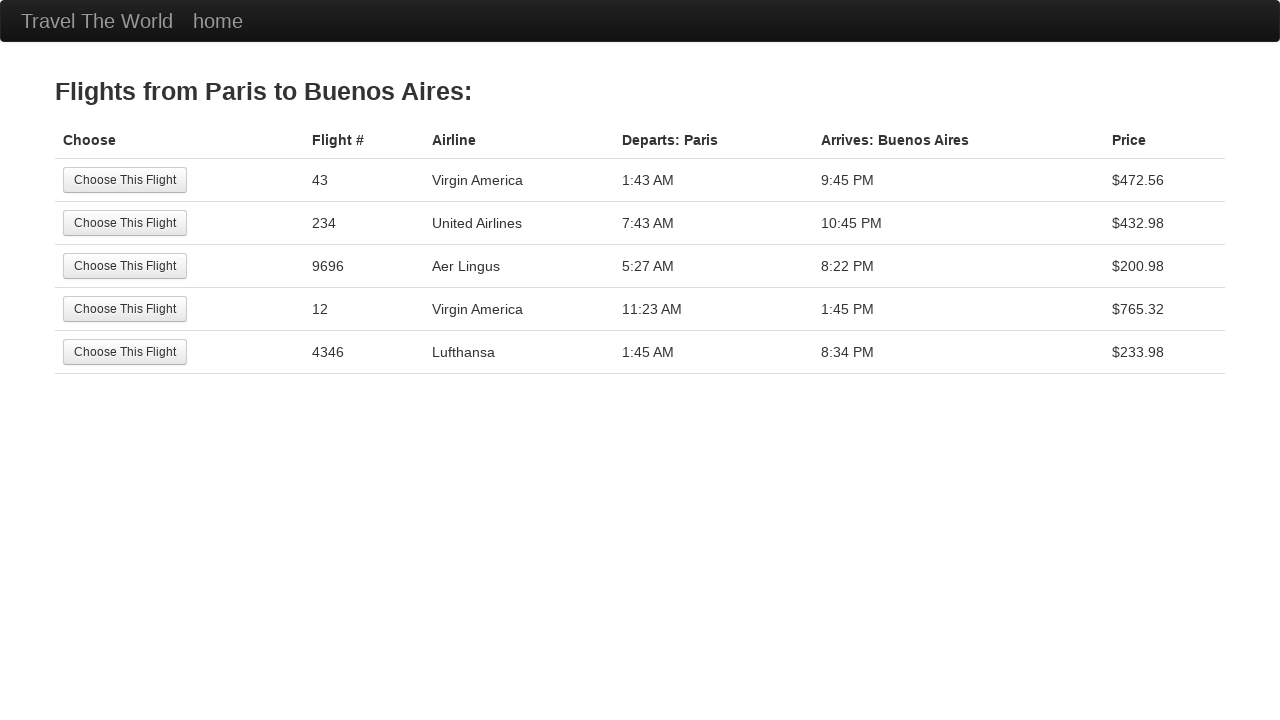